Validates that the first row of the table contains expected values

Starting URL: https://the-internet.herokuapp.com/challenging_dom

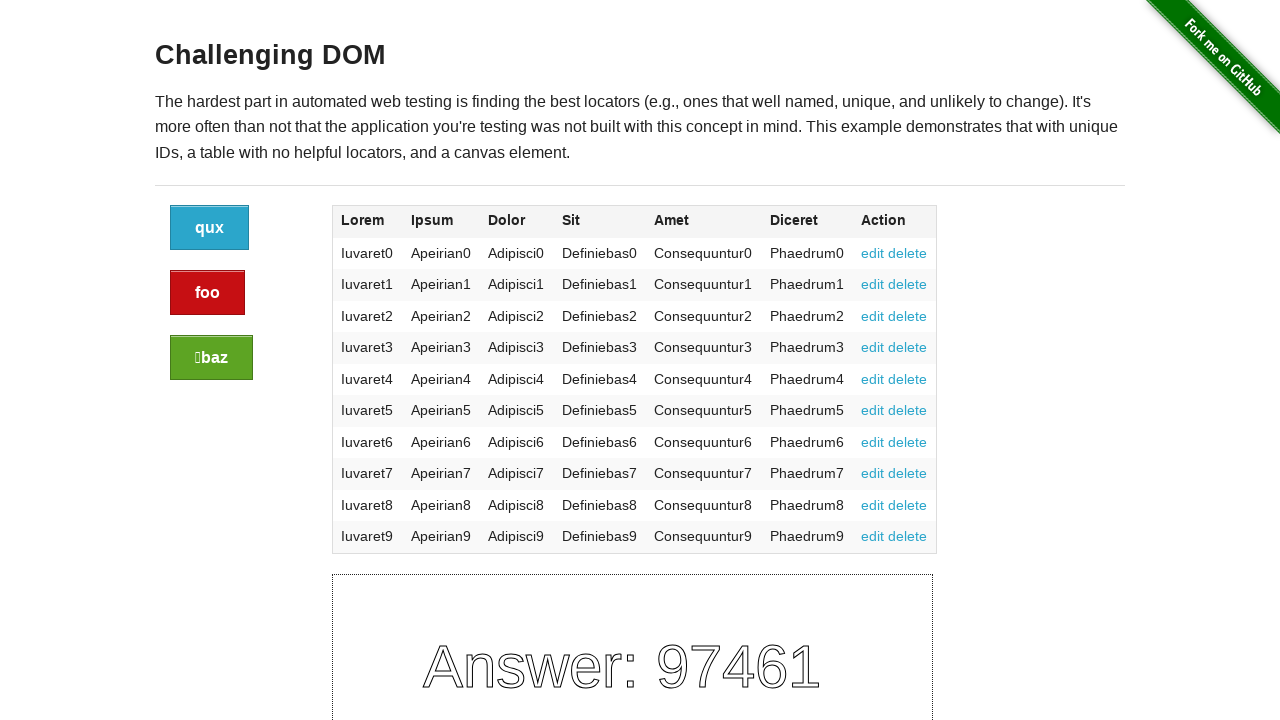

Navigated to challenging_dom page
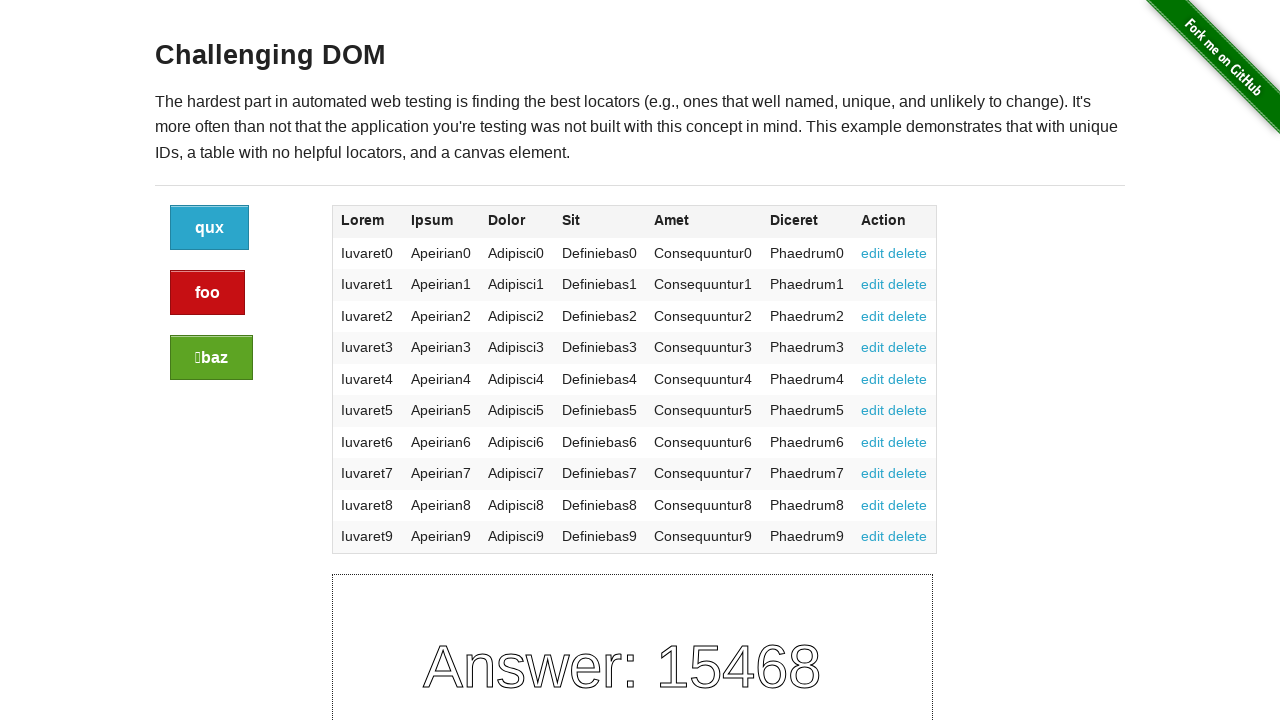

Located all cells in the first table row
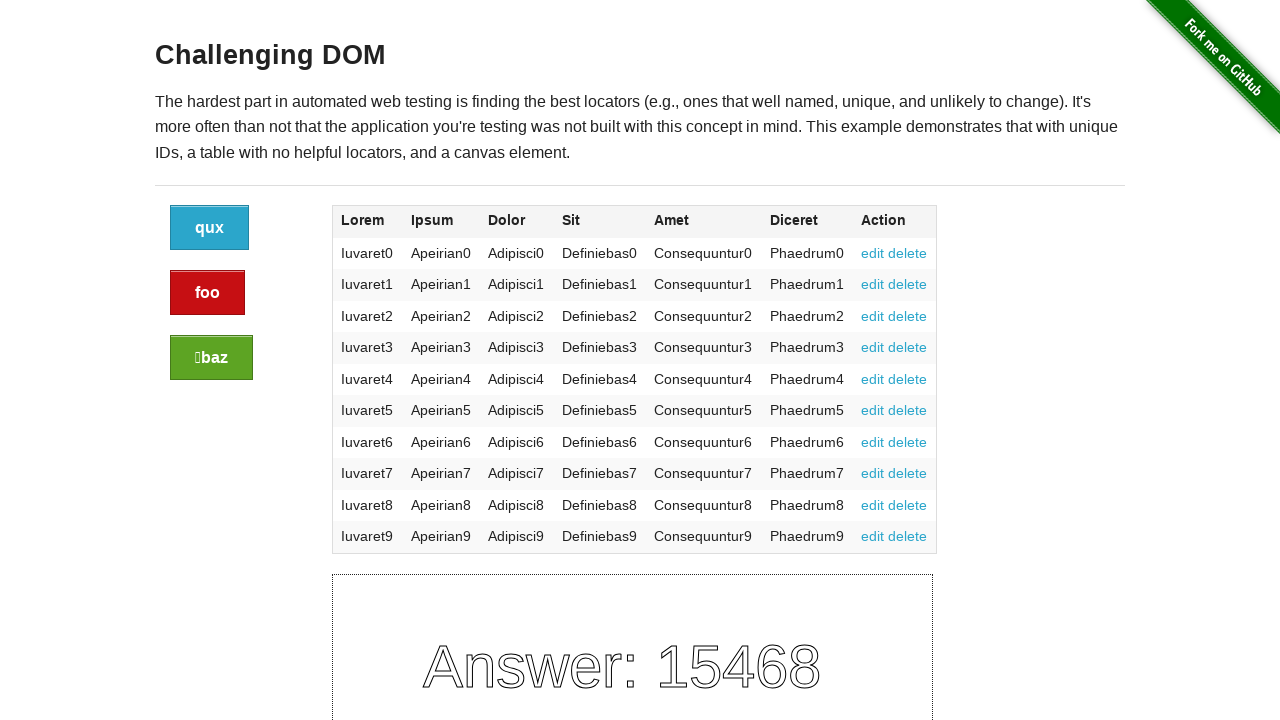

Verified first cell contains 'Iuvaret0'
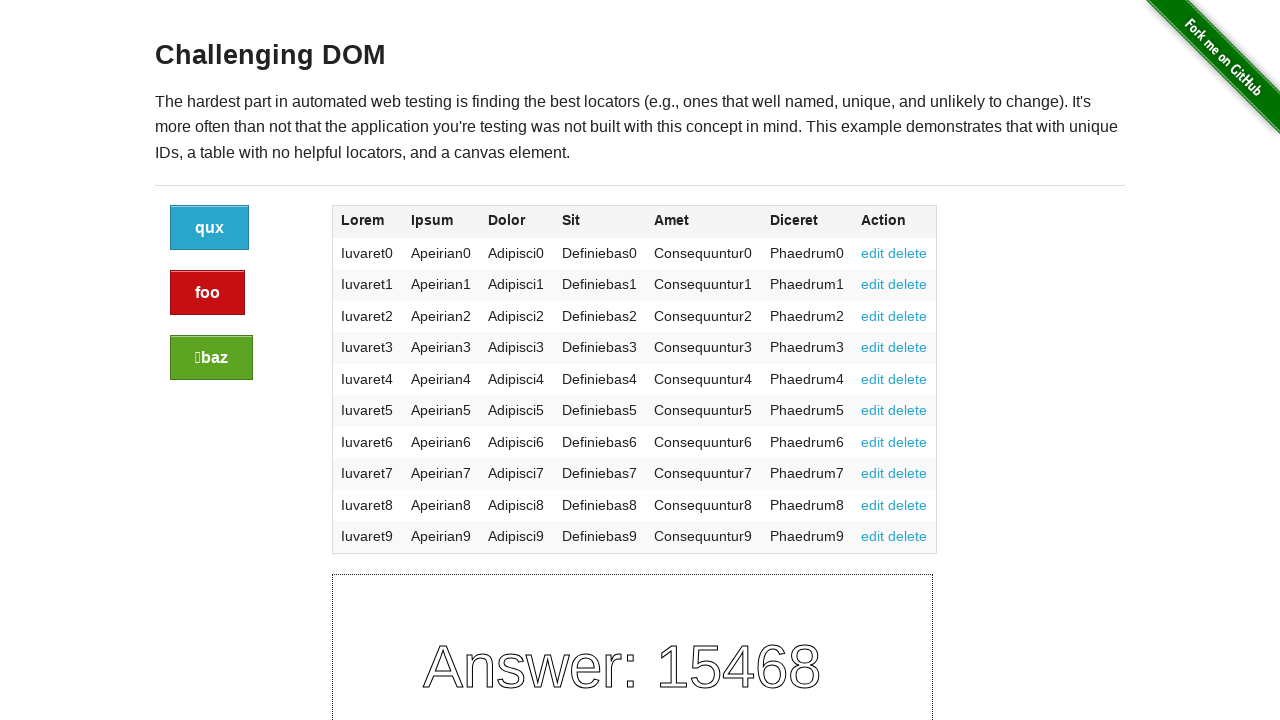

Verified second cell contains 'Apeirian0'
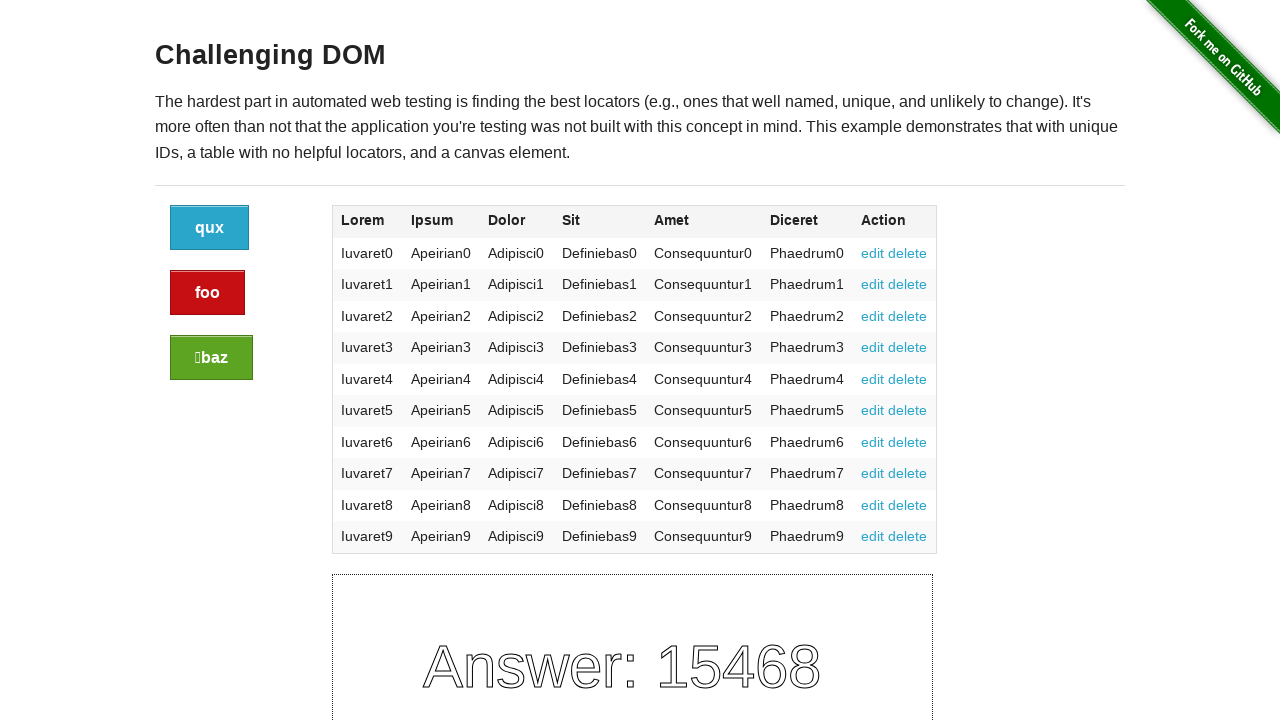

Verified third cell contains 'Adipisci0'
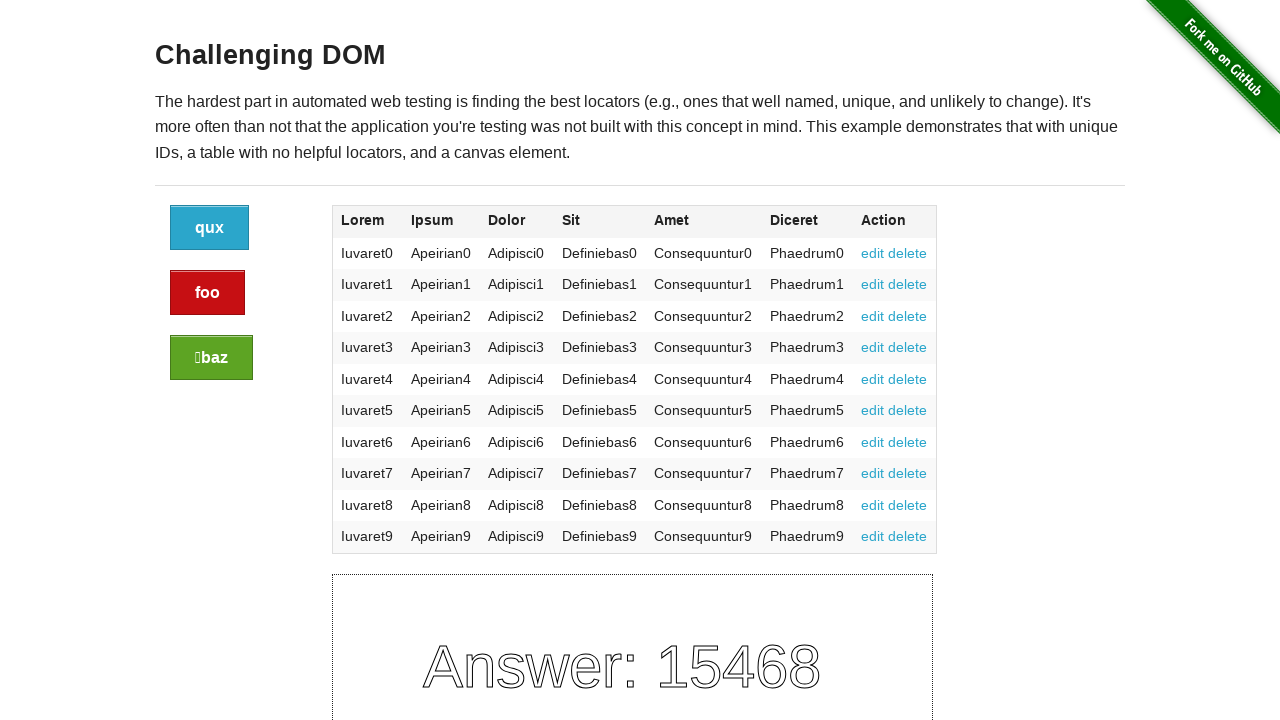

Verified fourth cell contains 'Definiebas0'
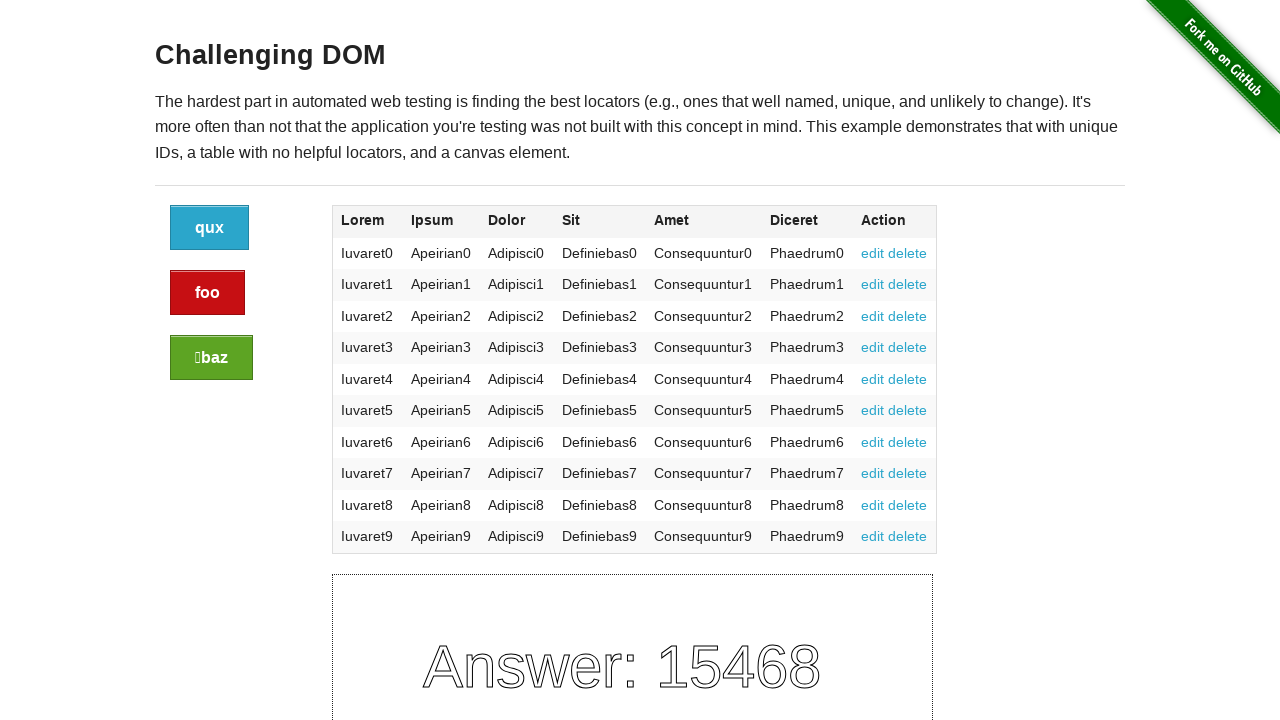

Verified fifth cell contains 'Consequuntur0'
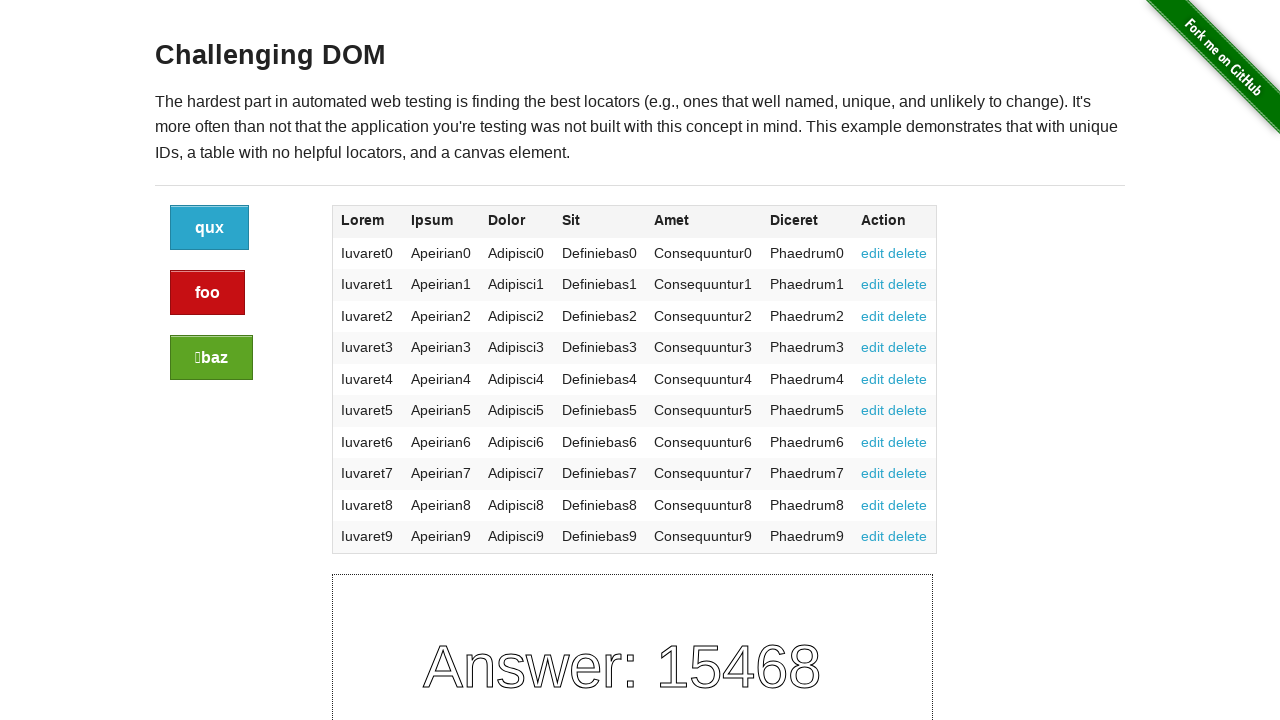

Verified sixth cell contains 'Phaedrum0'
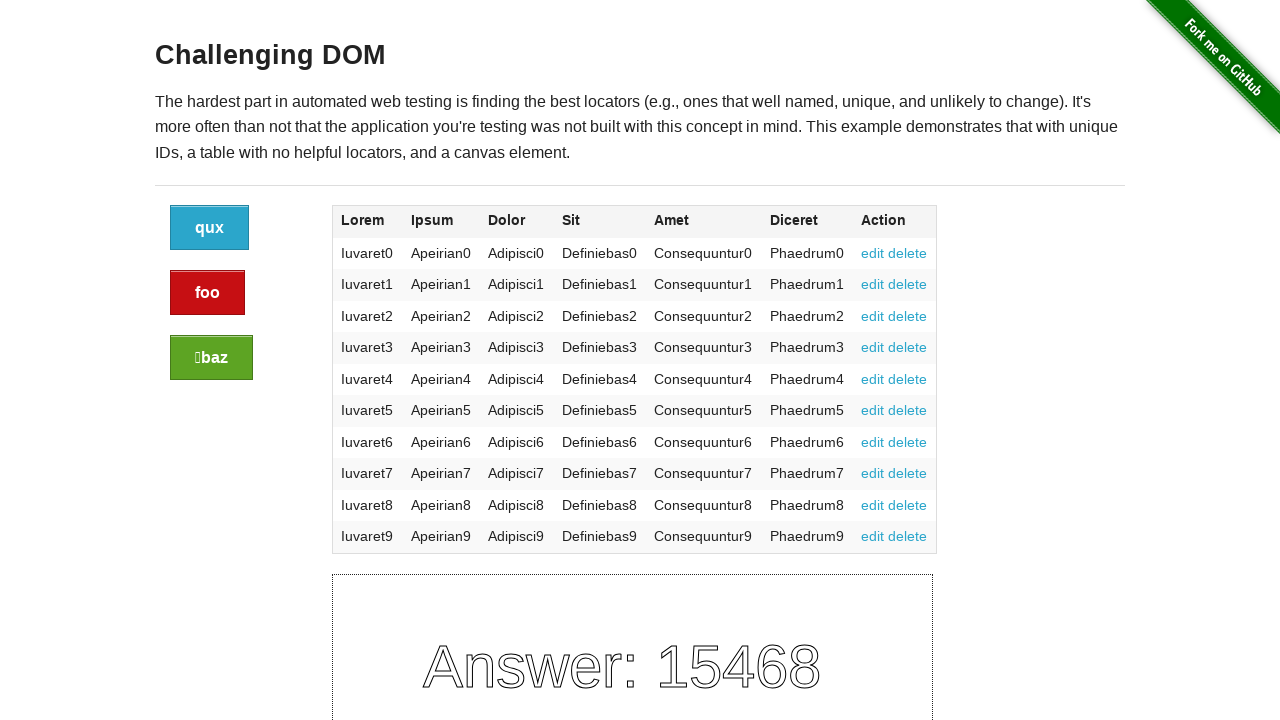

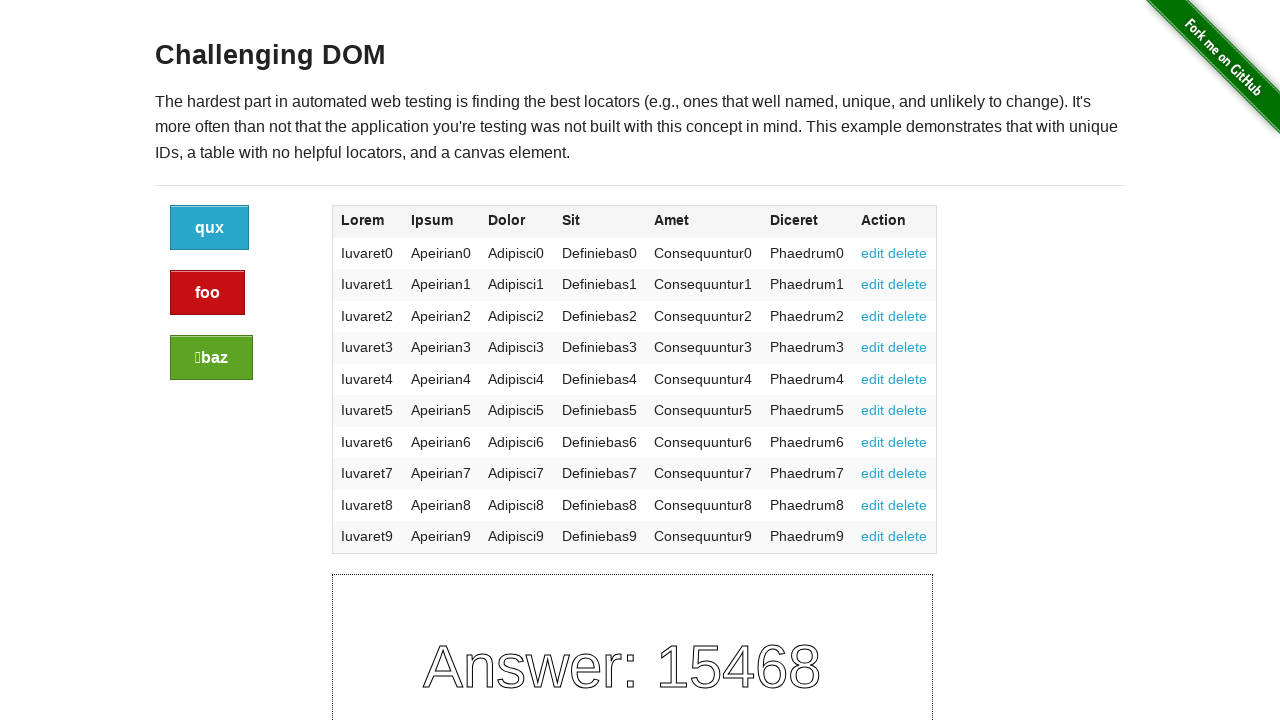